Fills out a Google Form with address, price, and link fields, then submits the form by clicking the submit button

Starting URL: https://docs.google.com/forms/d/e/1FAIpQLSeyyhK9AIsZiM_aZAaPOHpFUBVPIaRH5czHN_Q5TK461cht9g/viewform?usp=sf_link

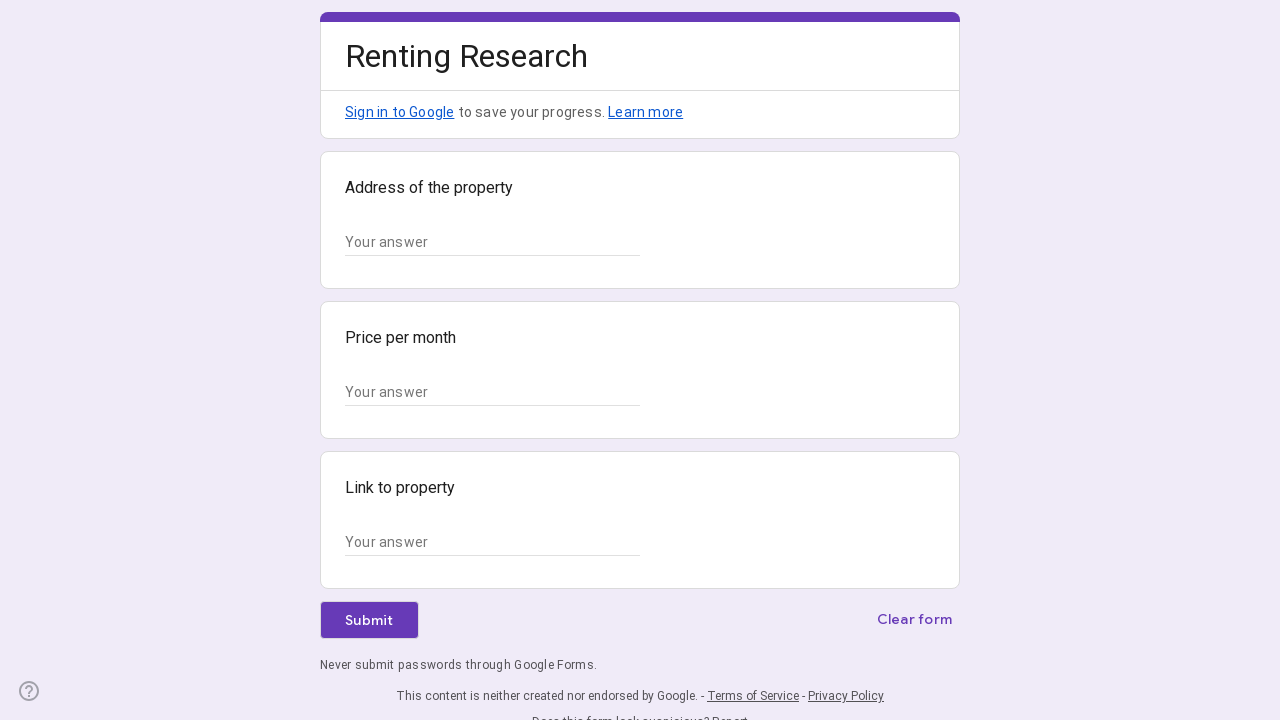

Clicked on address field at (492, 242) on xpath=//*[@id="mG61Hd"]/div[2]/div/div[2]/div[1]/div/div/div[2]/div/div[1]/div/d
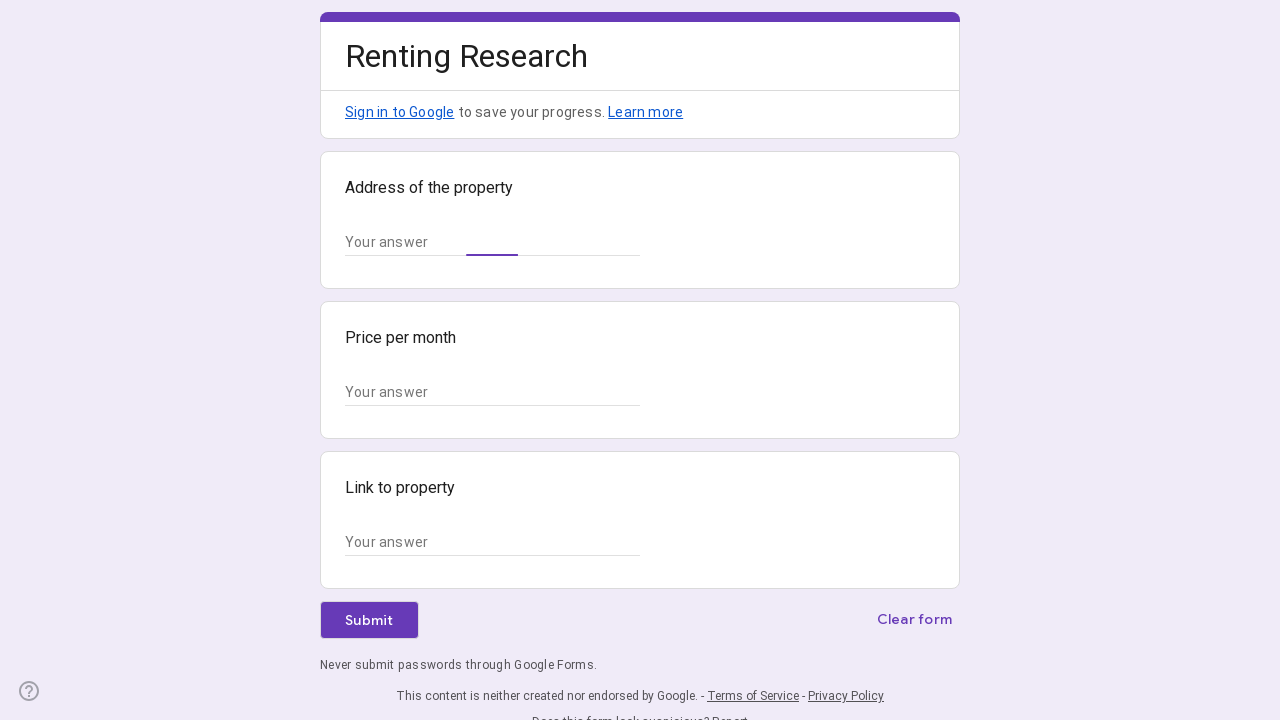

Filled address field with '742 Evergreen Terrace, Springfield' on xpath=//*[@id="mG61Hd"]/div[2]/div/div[2]/div[1]/div/div/div[2]/div/div[1]/div/d
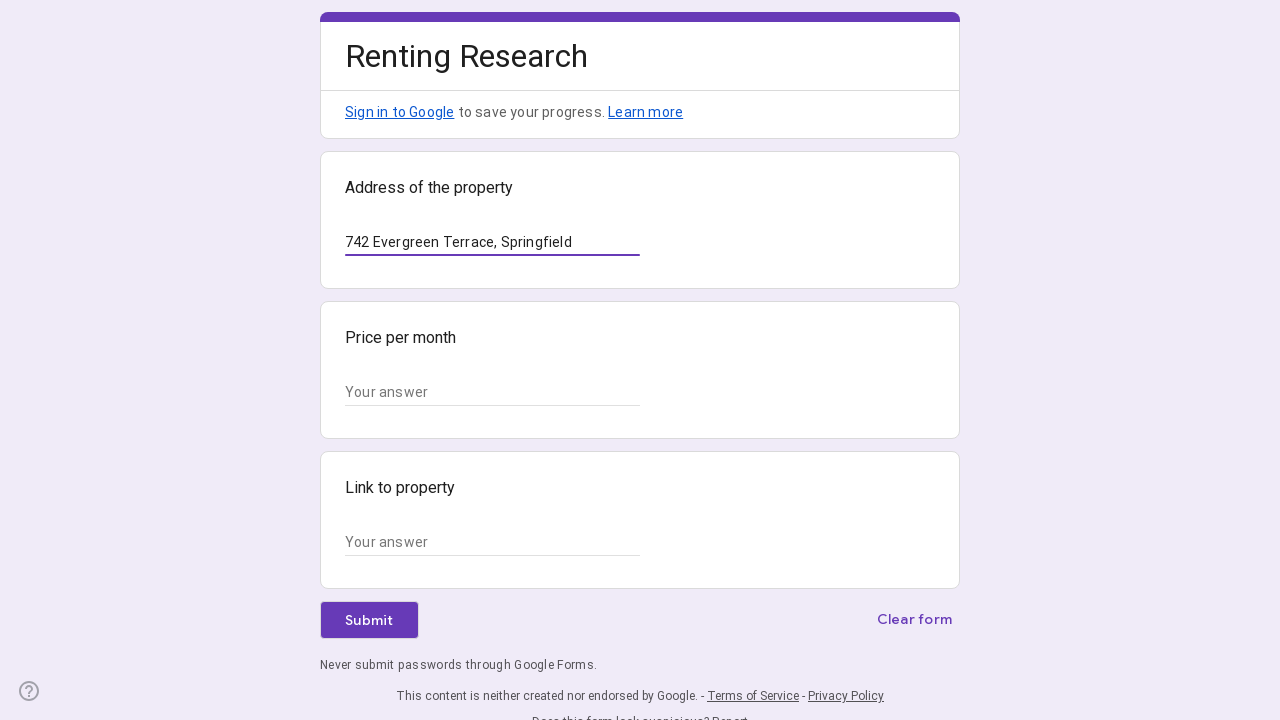

Clicked on price field at (492, 392) on xpath=//*[@id="mG61Hd"]/div[2]/div/div[2]/div[2]/div/div/div[2]/div/div[1]/div/d
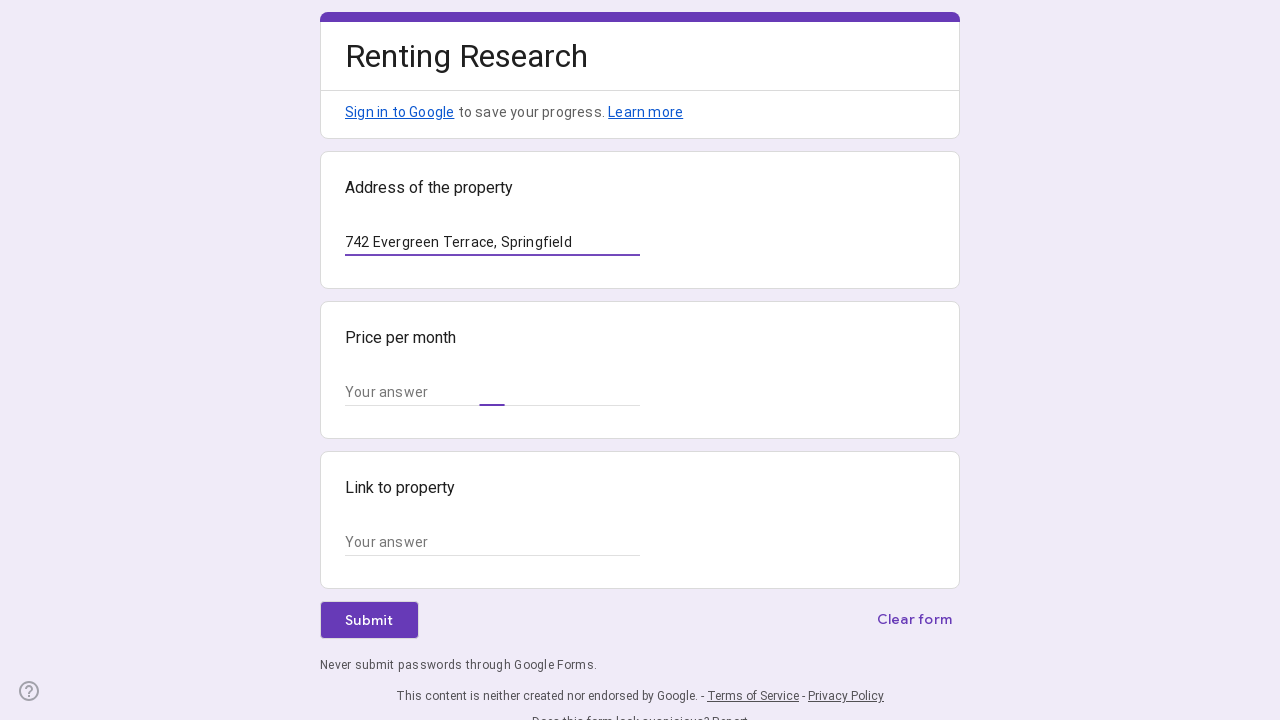

Filled price field with '$450,000' on xpath=//*[@id="mG61Hd"]/div[2]/div/div[2]/div[2]/div/div/div[2]/div/div[1]/div/d
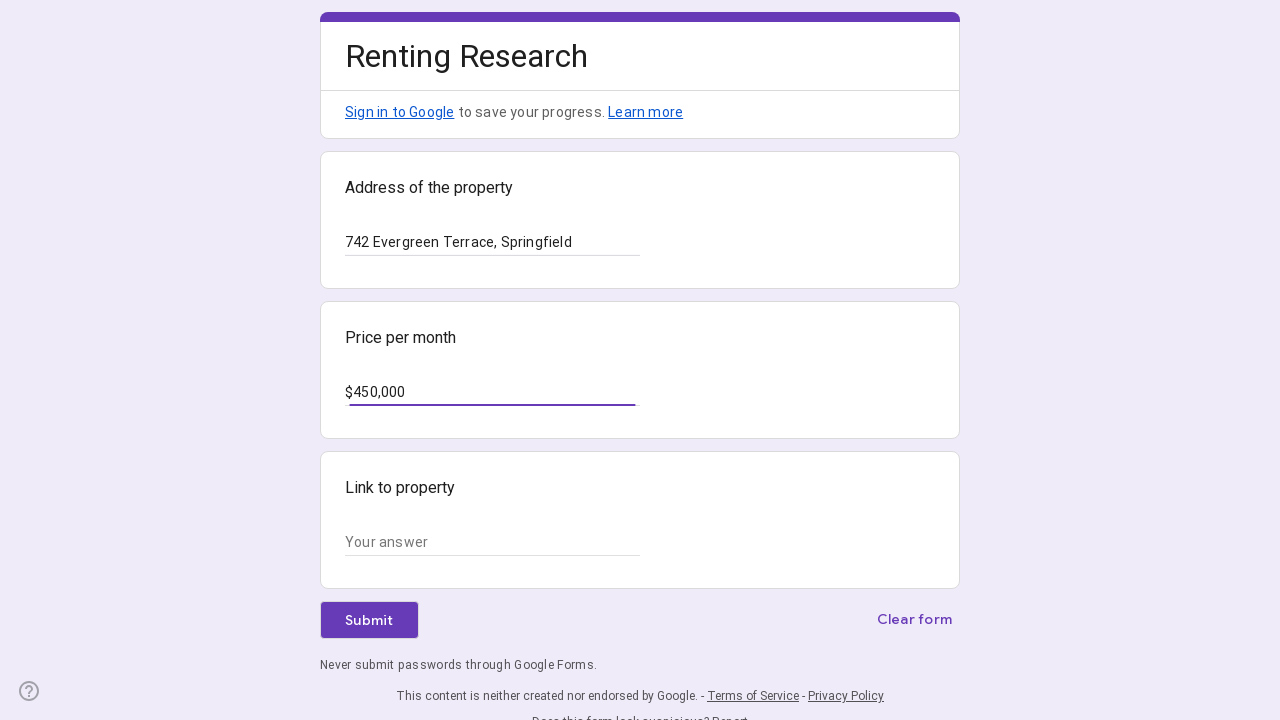

Clicked on link field at (492, 542) on xpath=//*[@id="mG61Hd"]/div[2]/div/div[2]/div[3]/div/div/div[2]/div/div[1]/div/d
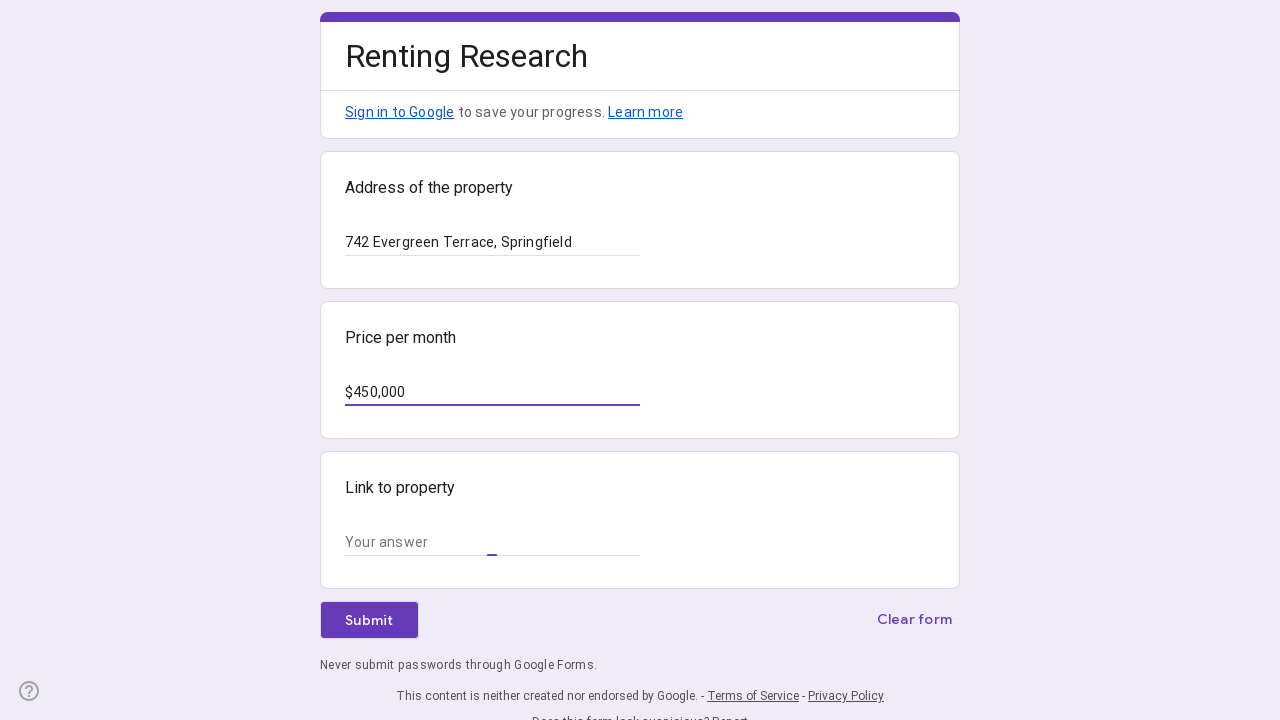

Filled link field with 'https://example.com/property/12345' on xpath=//*[@id="mG61Hd"]/div[2]/div/div[2]/div[3]/div/div/div[2]/div/div[1]/div/d
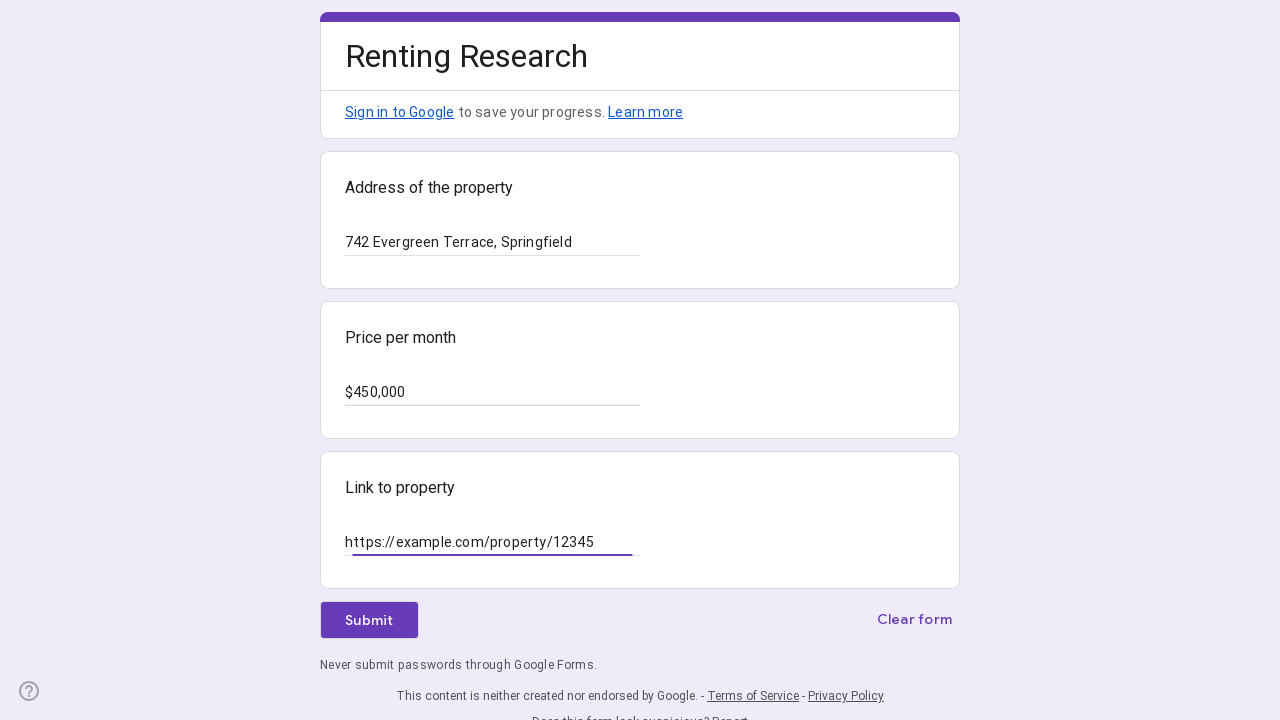

Clicked submit button to submit the Google Form at (369, 620) on xpath=//*[@id="mG61Hd"]/div[2]/div/div[3]/div[1]/div[1]/div/span
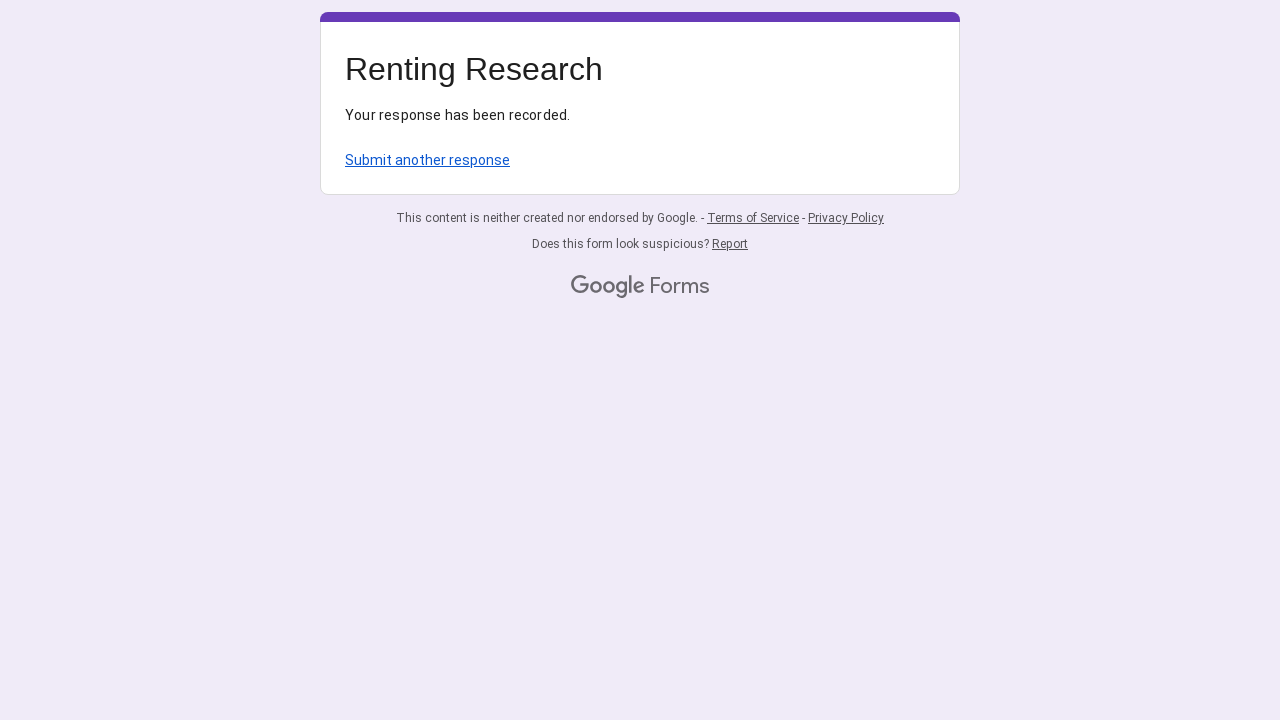

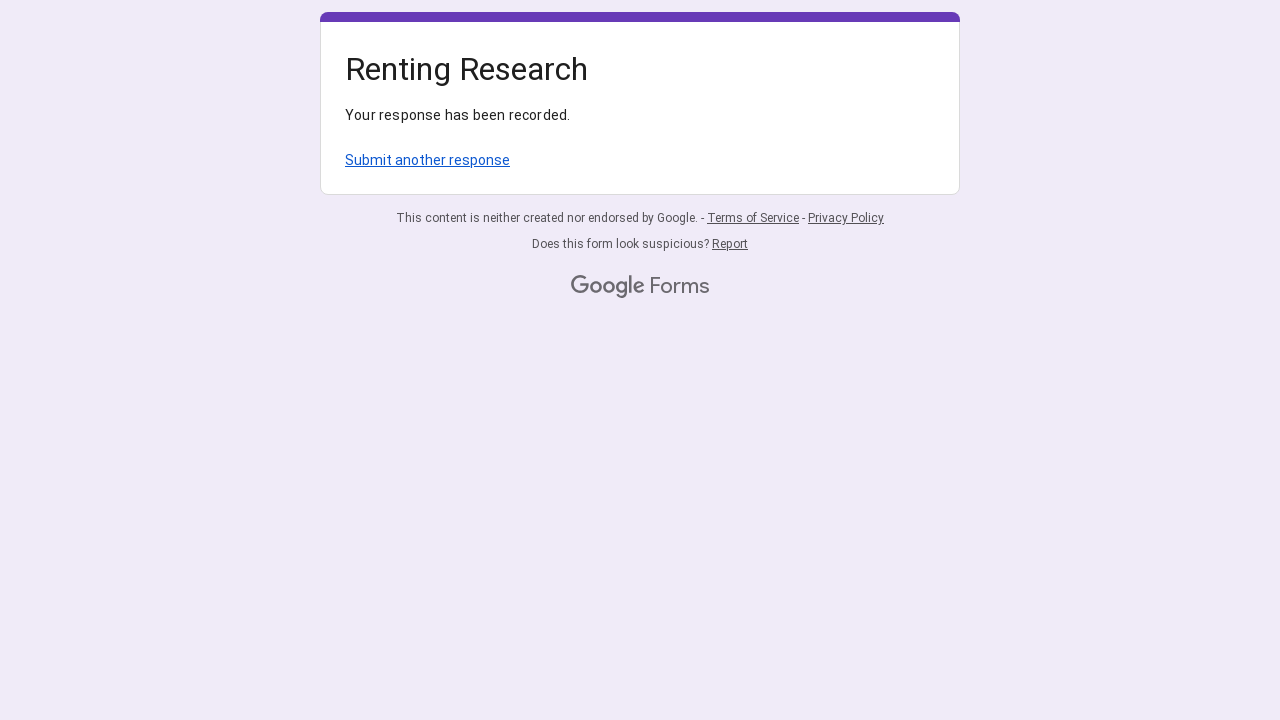